Tests JavaScript alert functionality by clicking the JS Alert button, verifying the alert text, accepting it, and checking the result message

Starting URL: https://the-internet.herokuapp.com/javascript_alerts

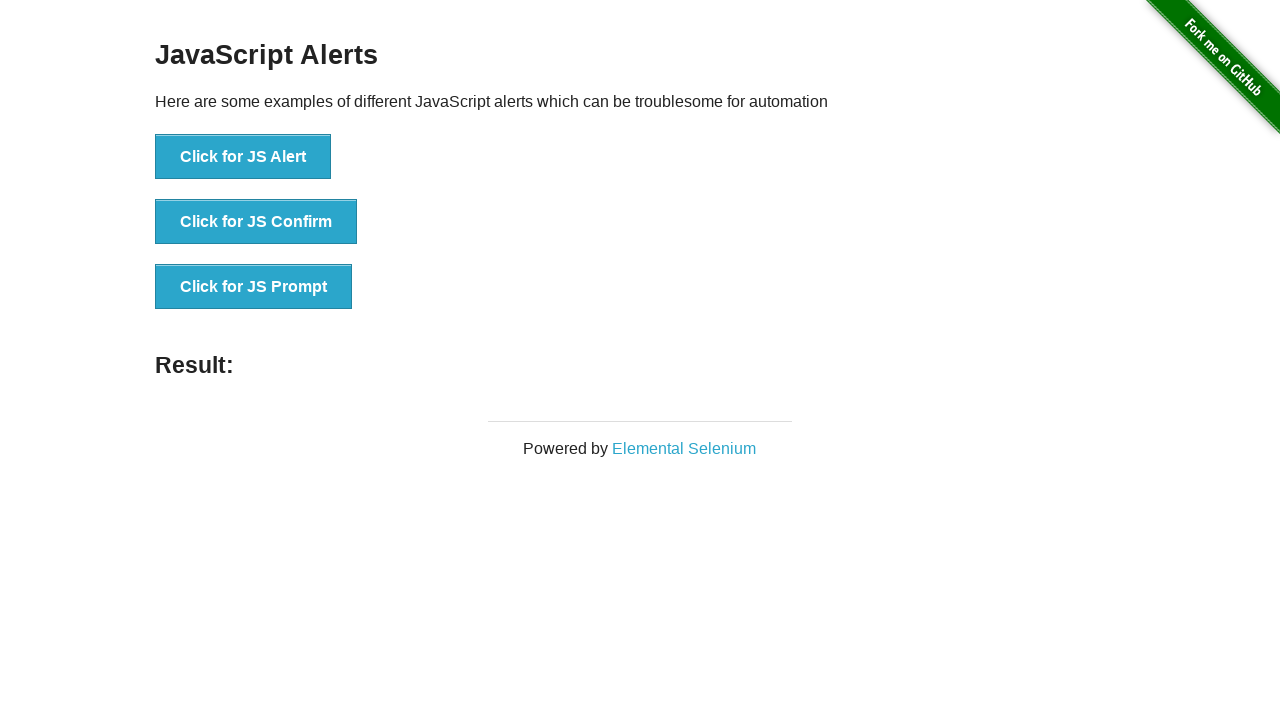

Clicked JS Alert button at (243, 157) on xpath=//button[contains(@onclick,'jsAlert')]
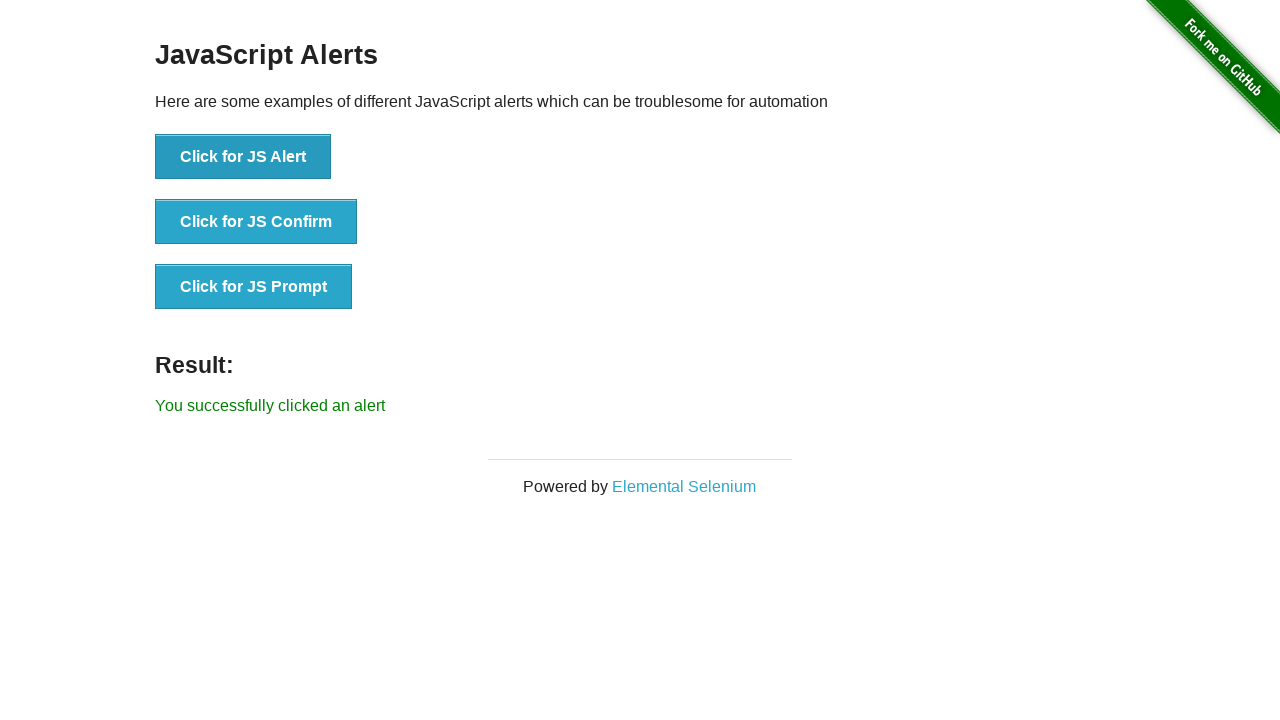

Set up dialog handler to accept alerts
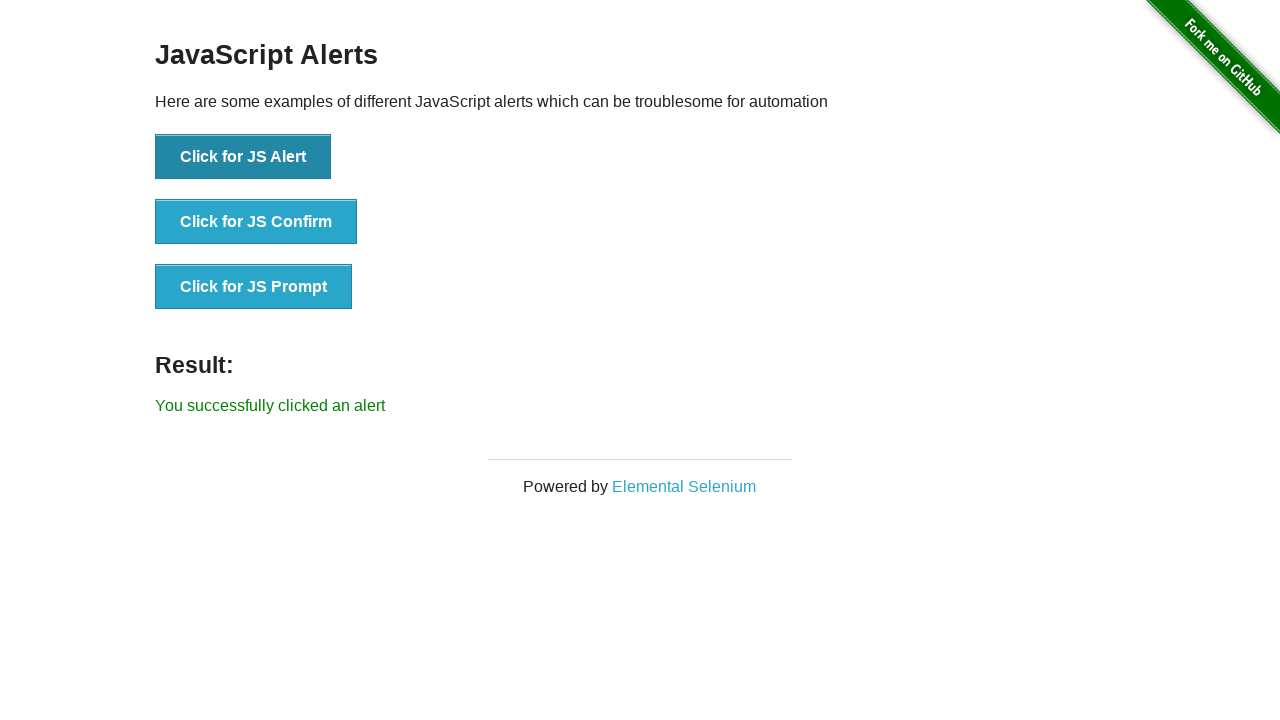

Clicked JS Alert button to trigger alert at (243, 157) on xpath=//button[contains(@onclick,'jsAlert')]
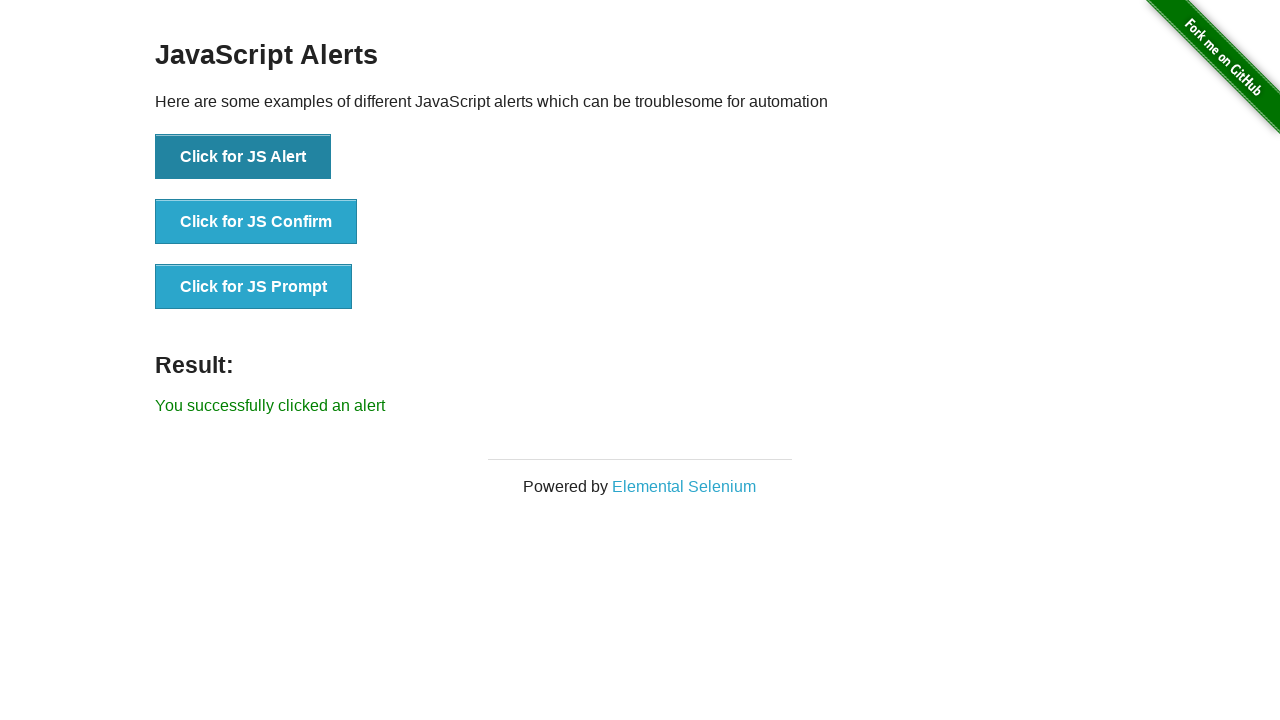

Result message element loaded
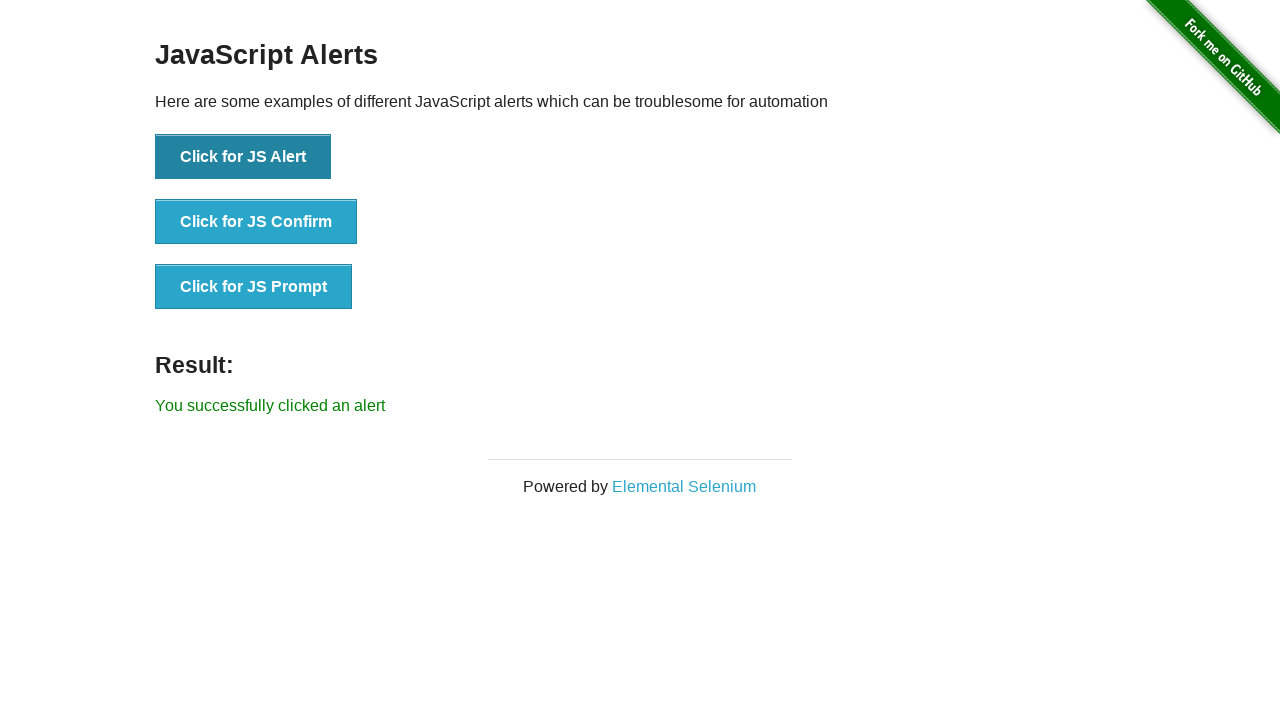

Retrieved result message text
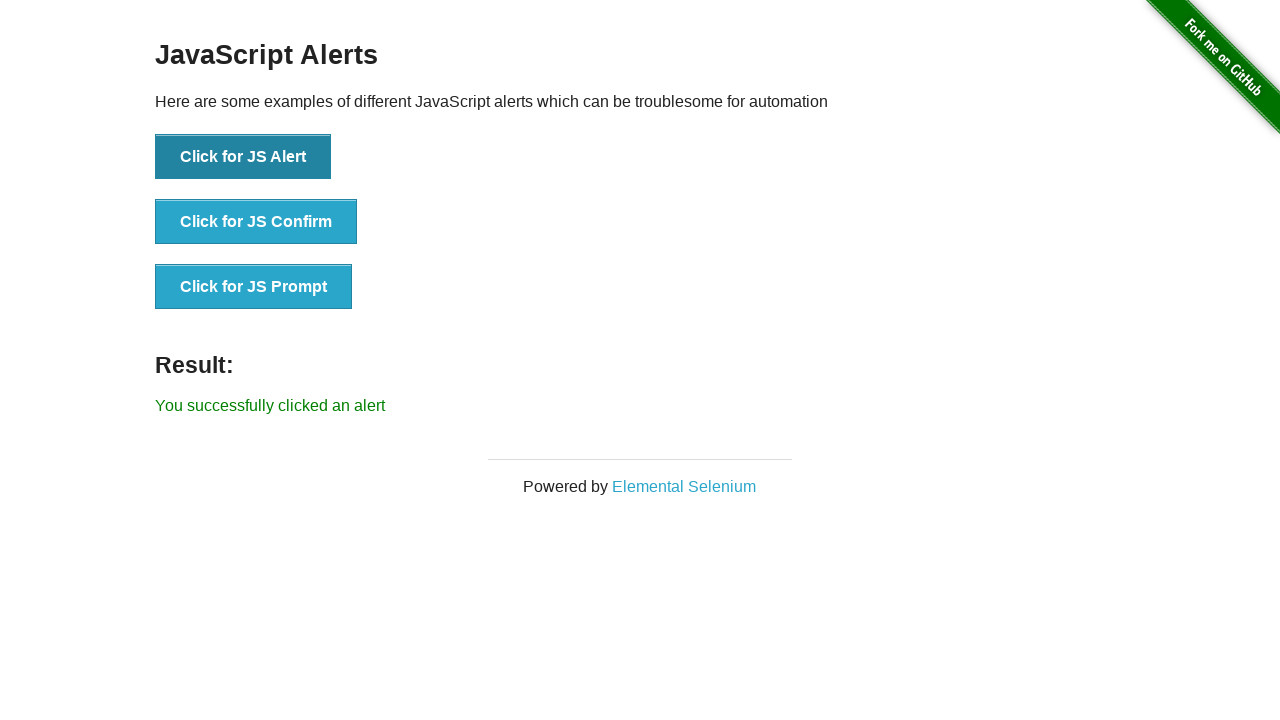

Verified result message matches expected text: 'You successfully clicked an alert'
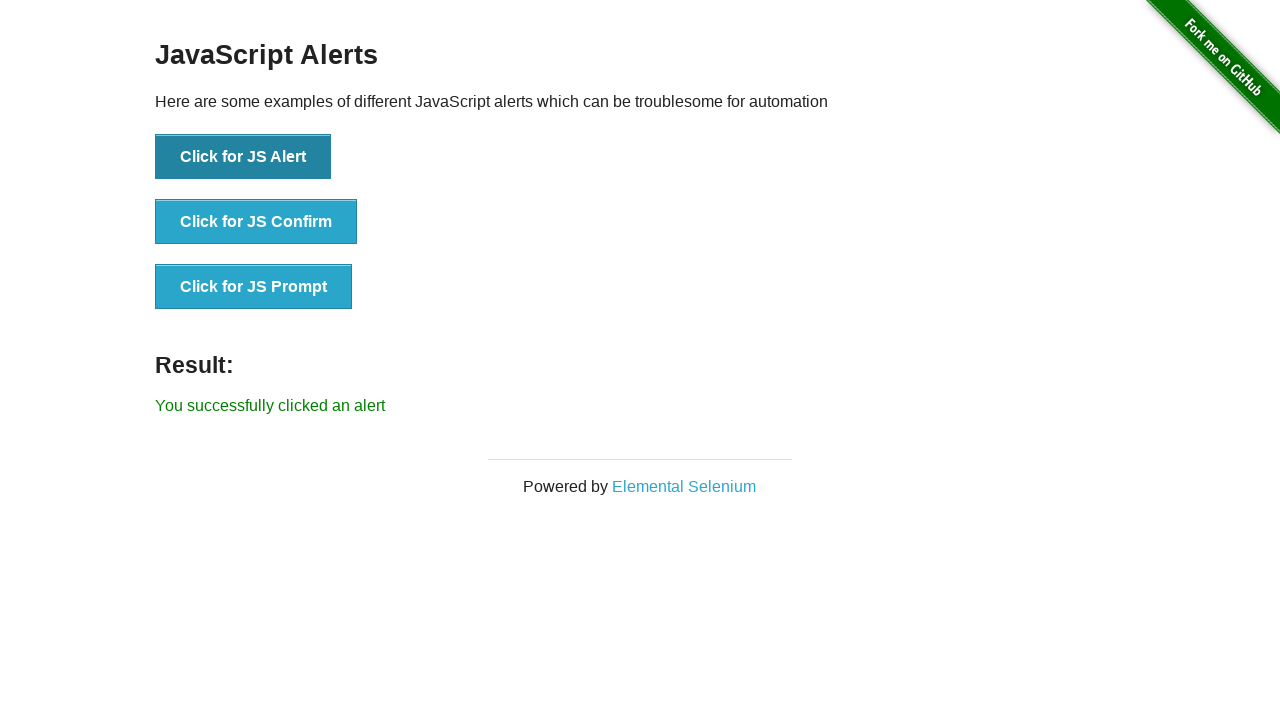

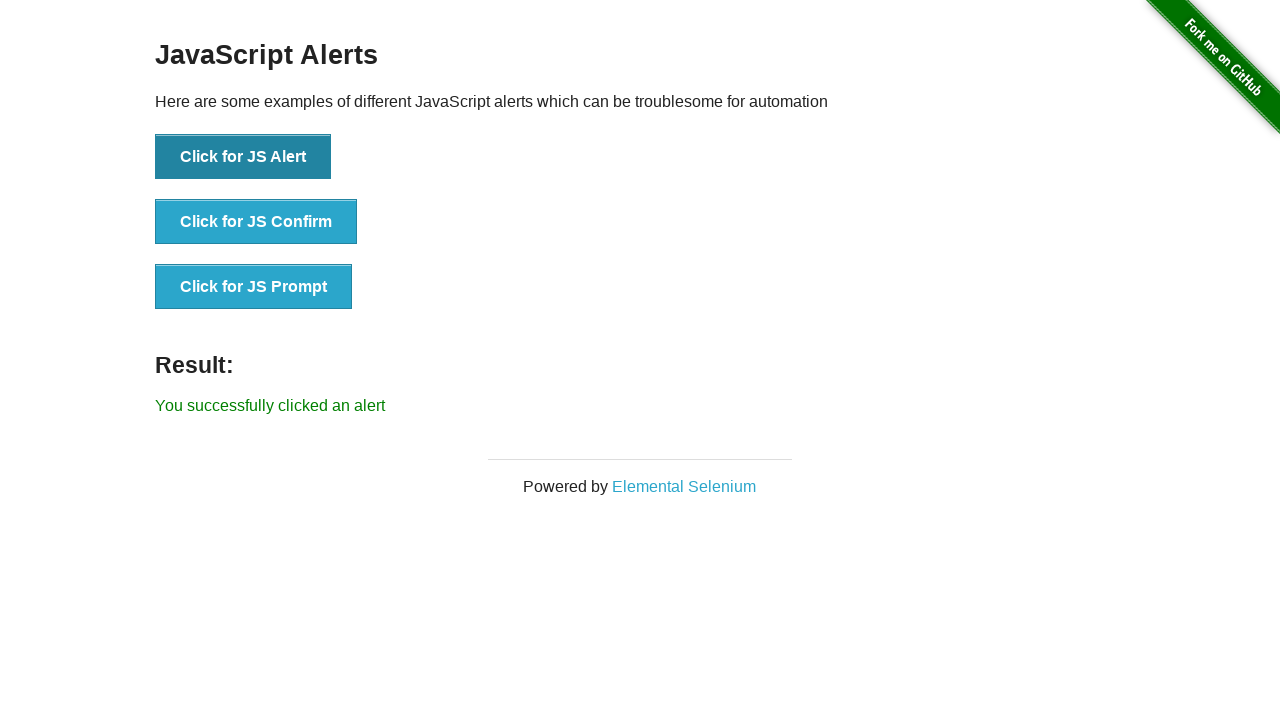